Tests the small modal dialog using ID selectors, clicking to open, verifying content visibility, then closing the modal.

Starting URL: https://demoqa.com/modal-dialogs

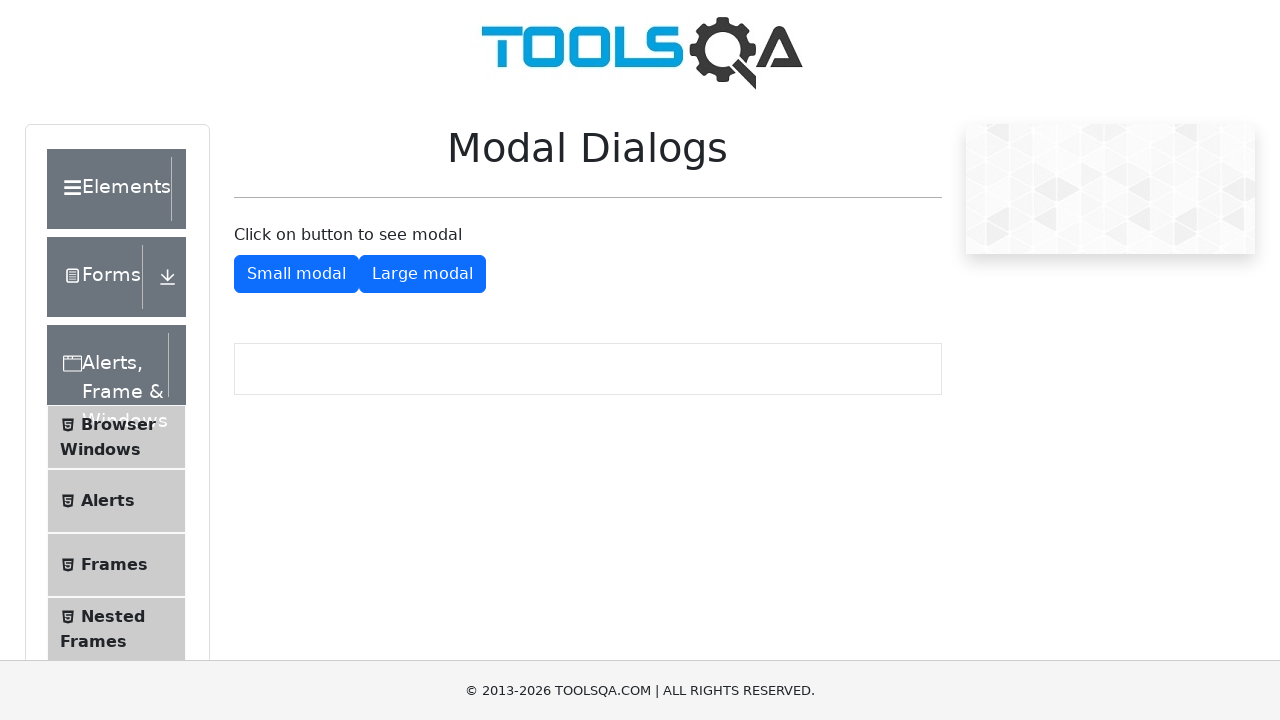

Clicked button to open small modal dialog at (296, 274) on #showSmallModal
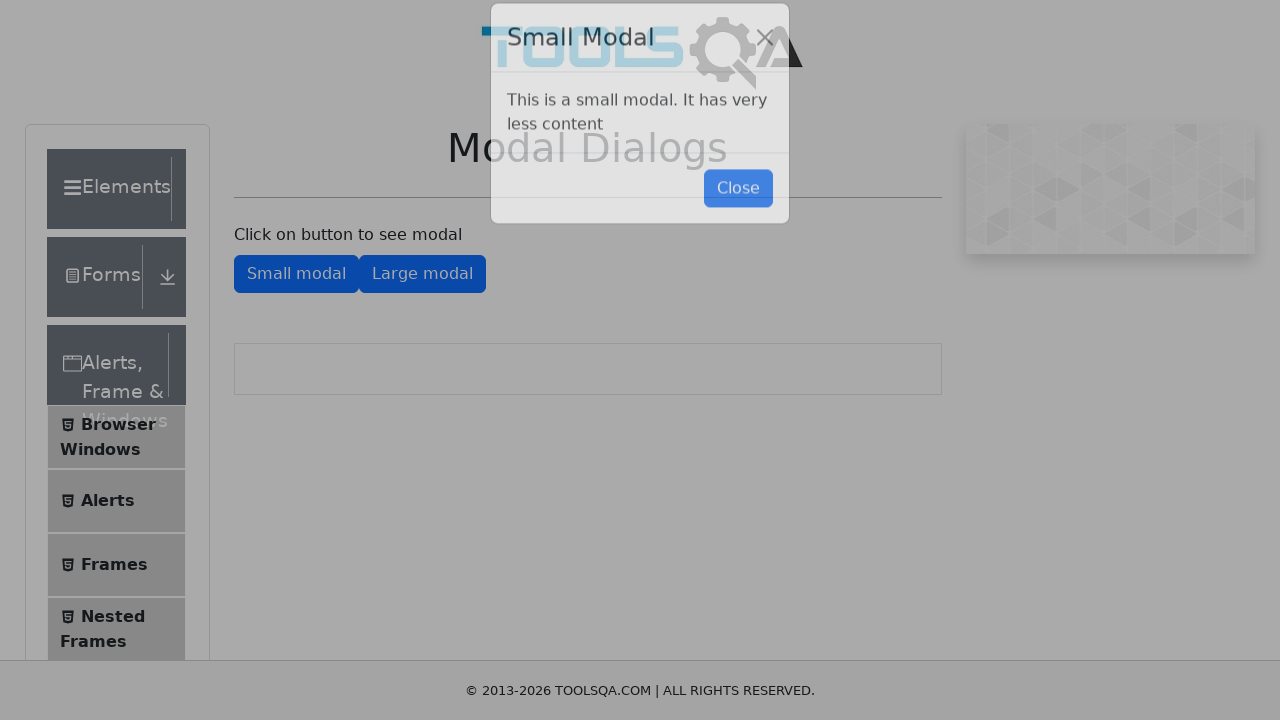

Small modal title appeared on page
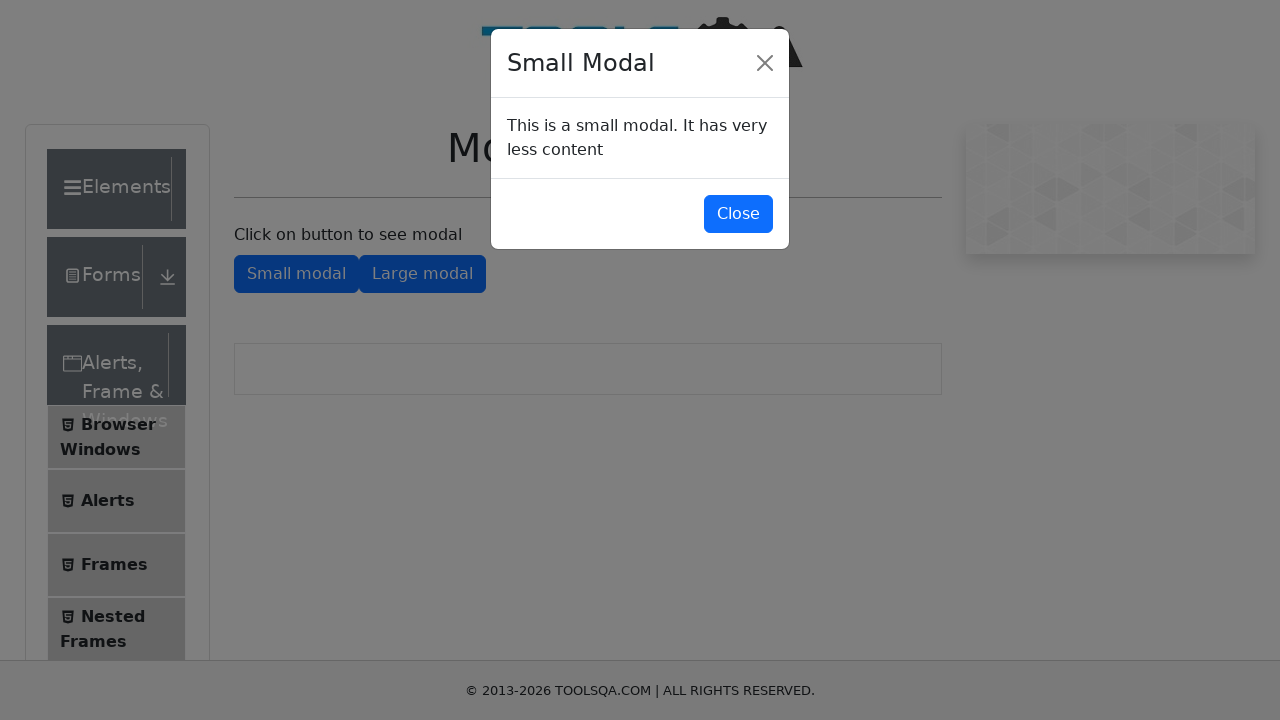

Small modal content is now visible
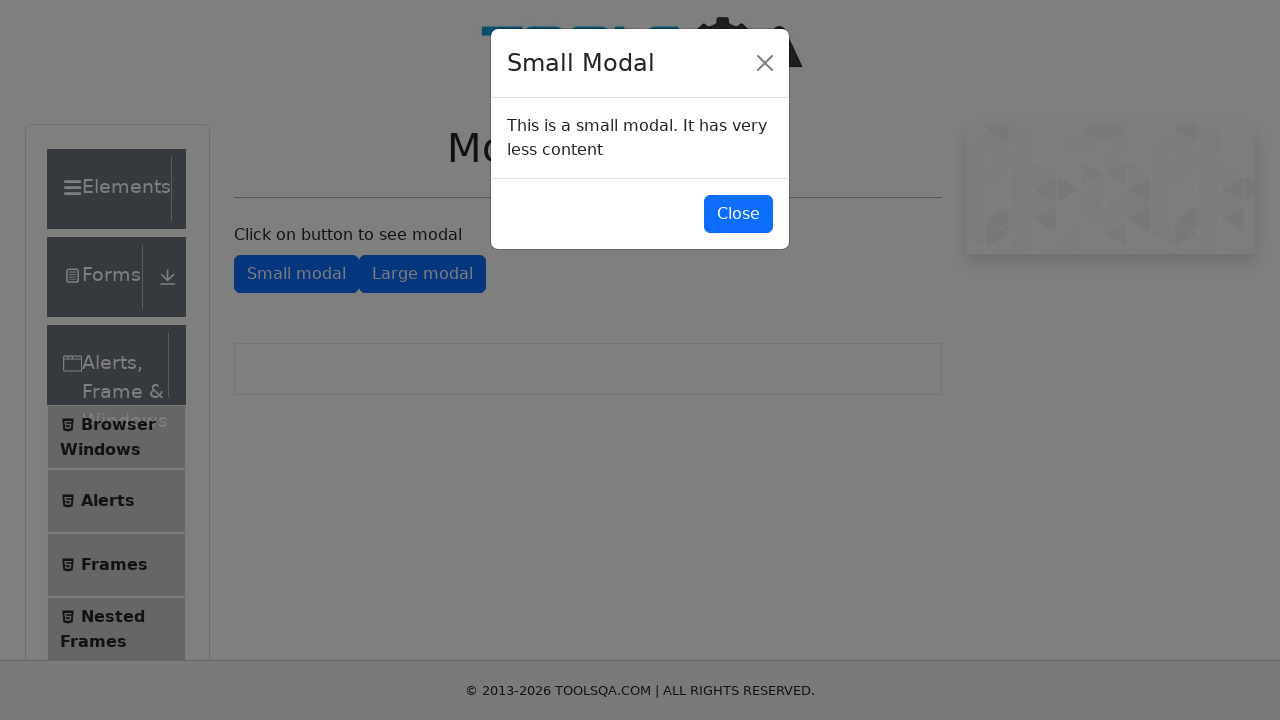

Clicked button to close small modal dialog at (738, 214) on #closeSmallModal
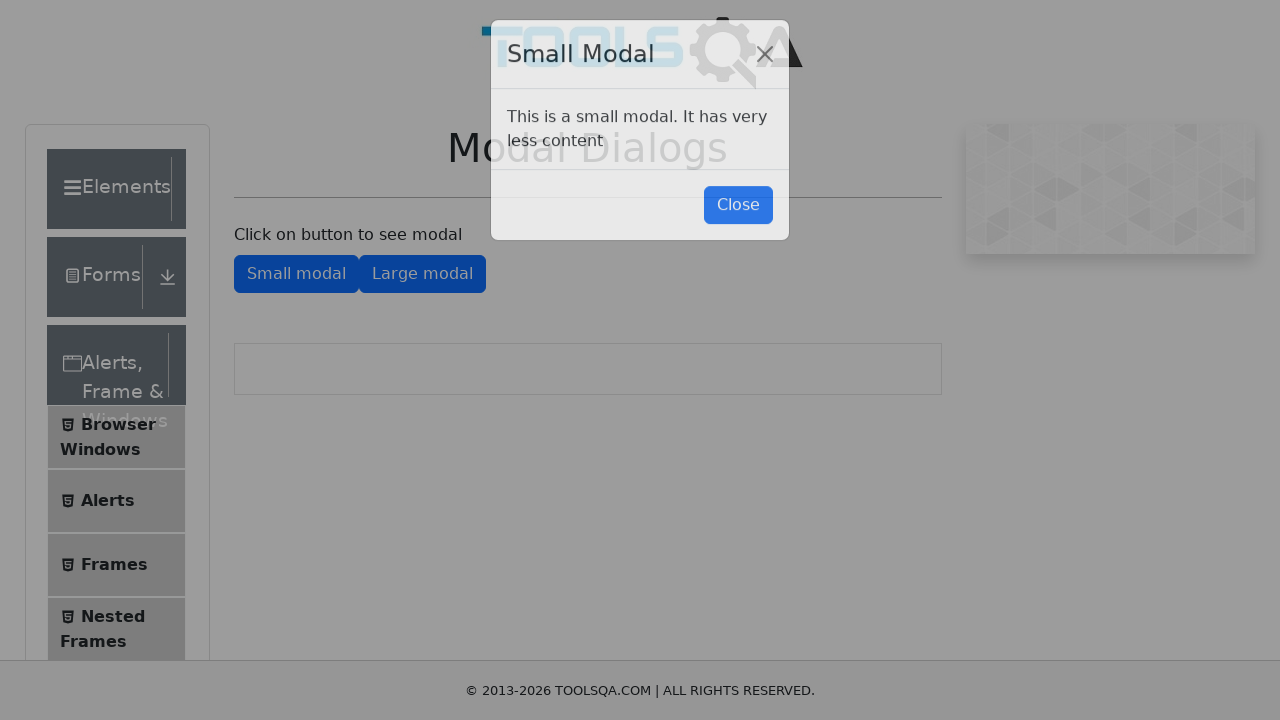

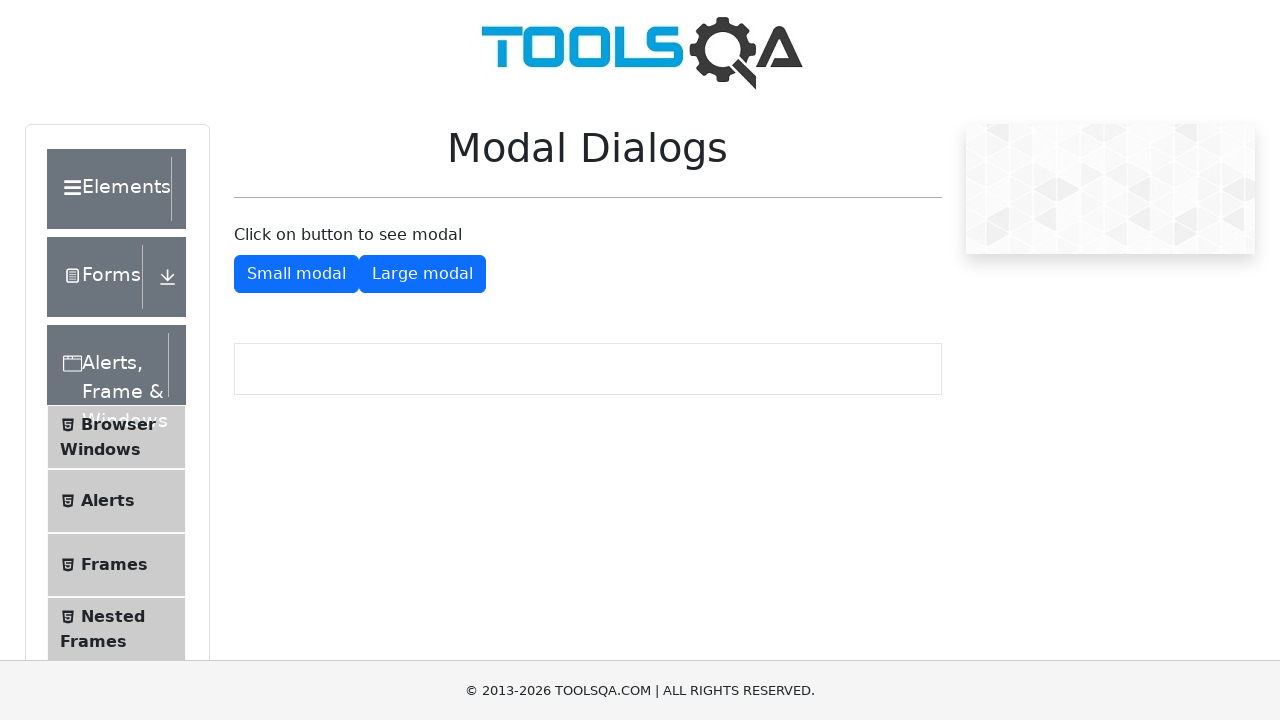